Tests that entering a number too small (31) displays an error message "Number is too small"

Starting URL: https://kristinek.github.io/site/tasks/enter_a_number

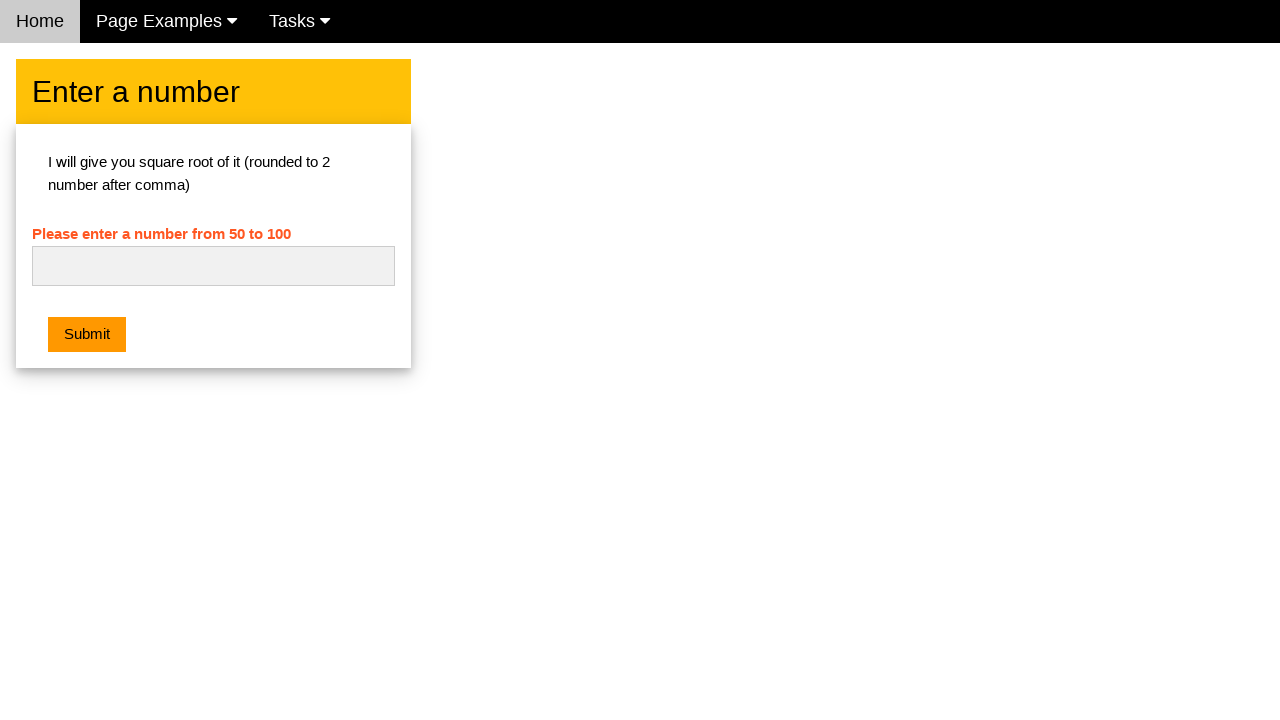

Navigated to the enter a number task page
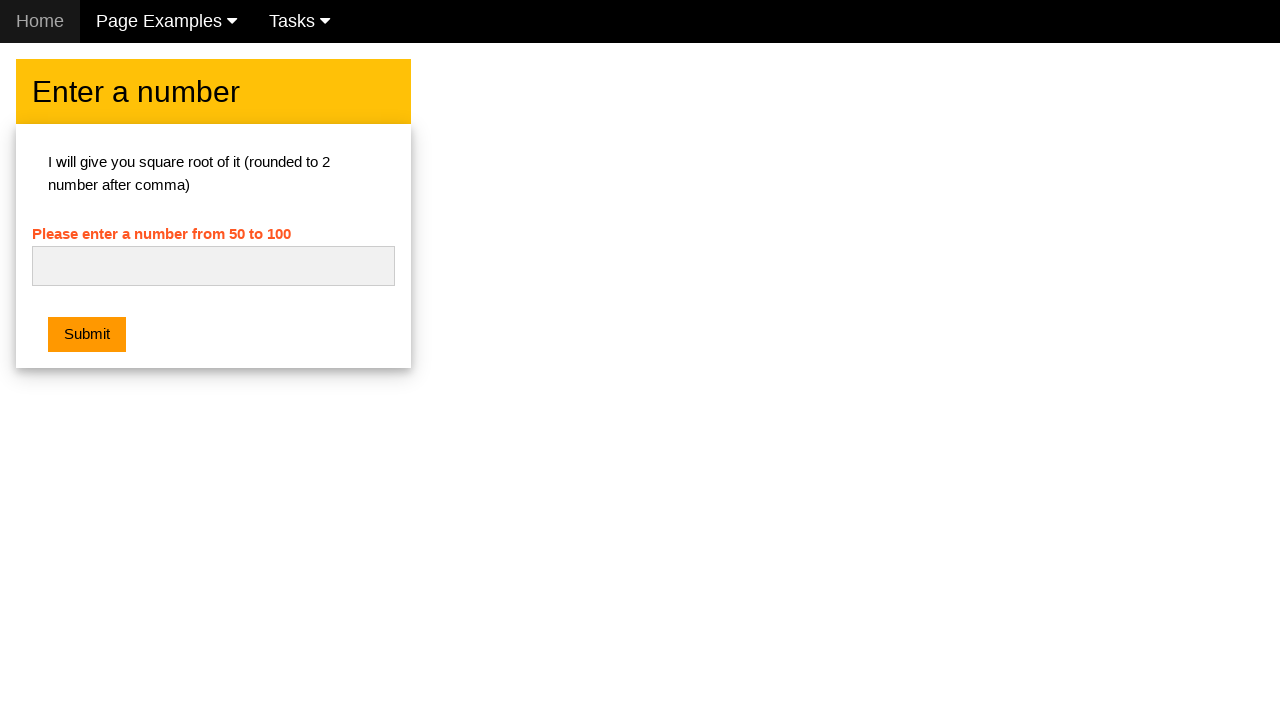

Entered number 31 in the input field on #numb
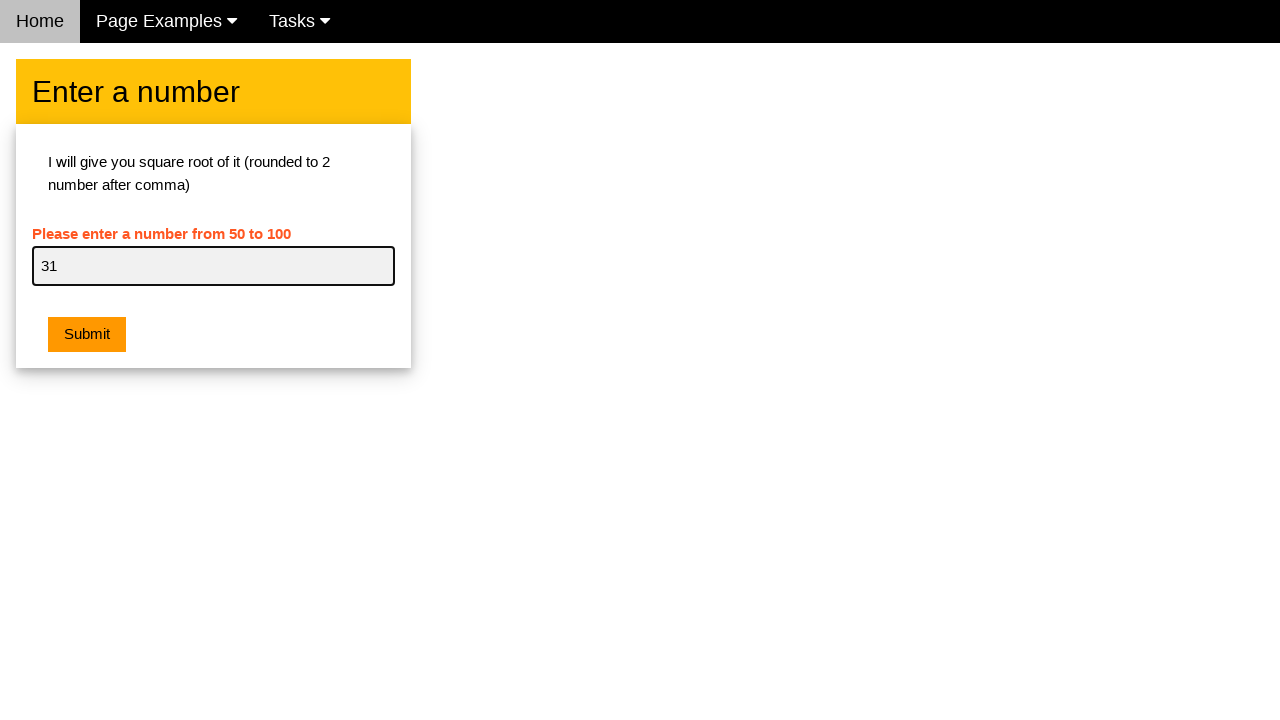

Clicked the submit button at (87, 335) on .w3-orange
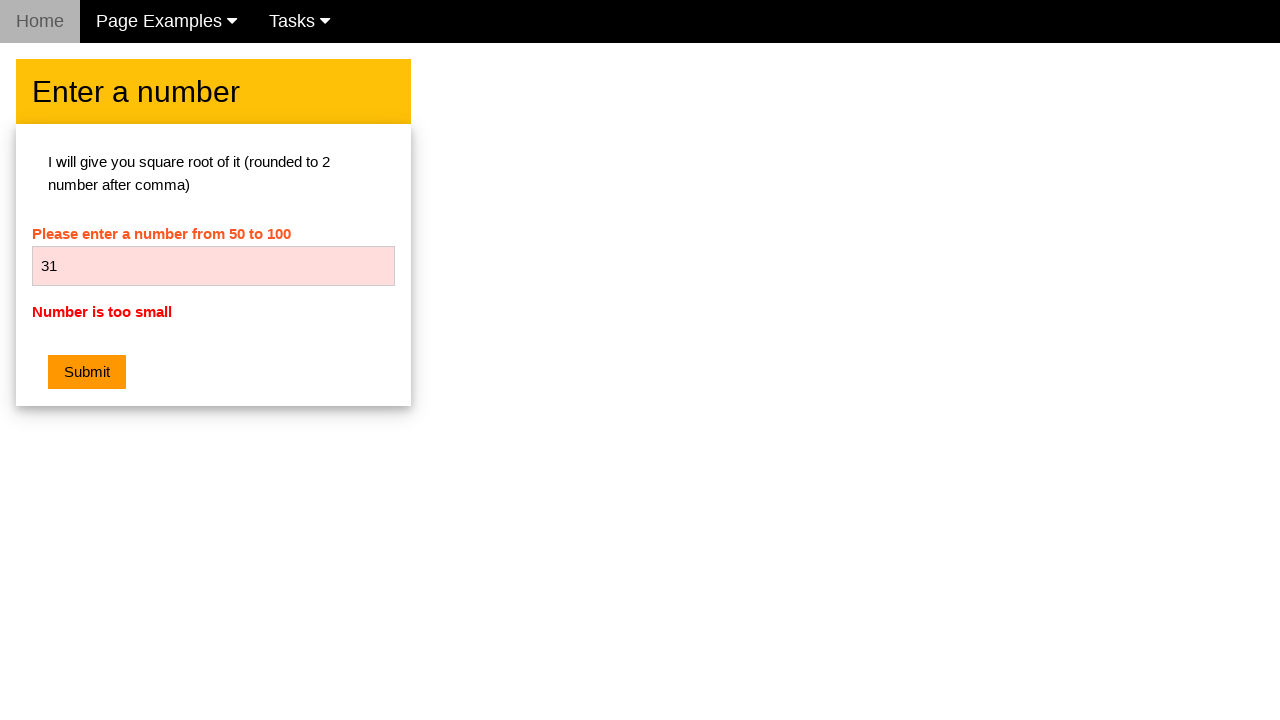

Error message element appeared
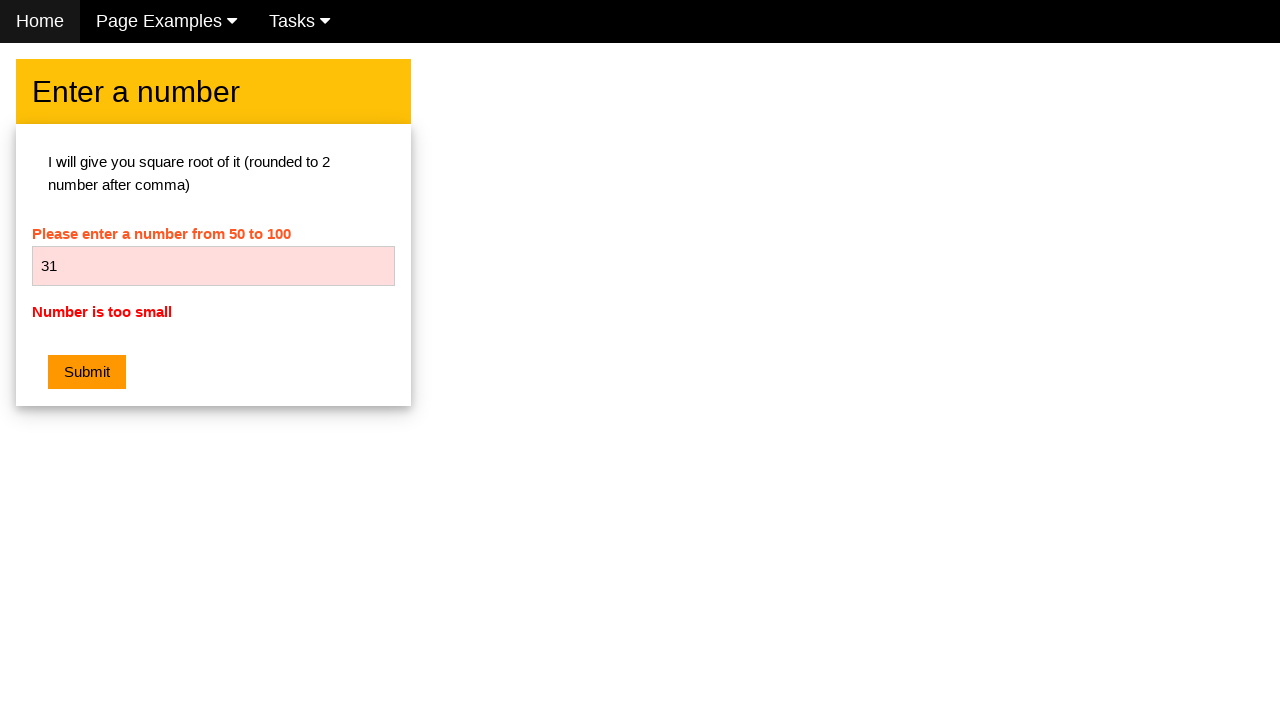

Retrieved error message text
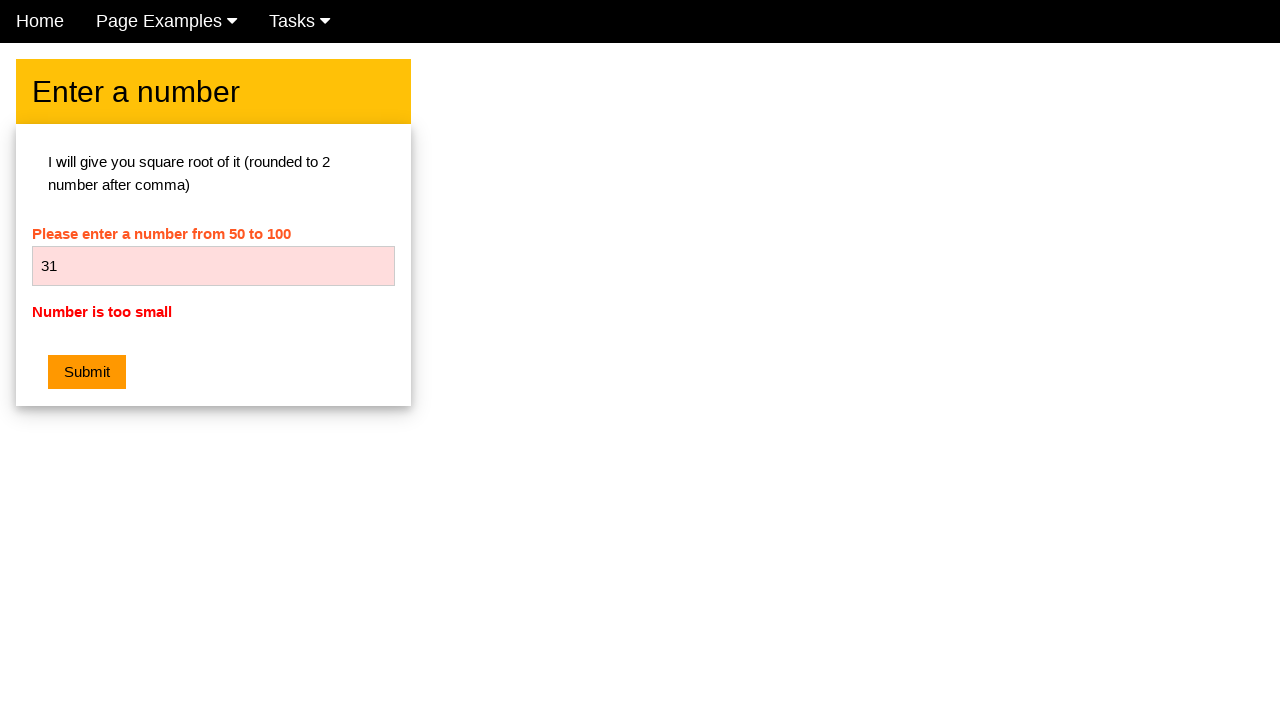

Verified error message is 'Number is too small'
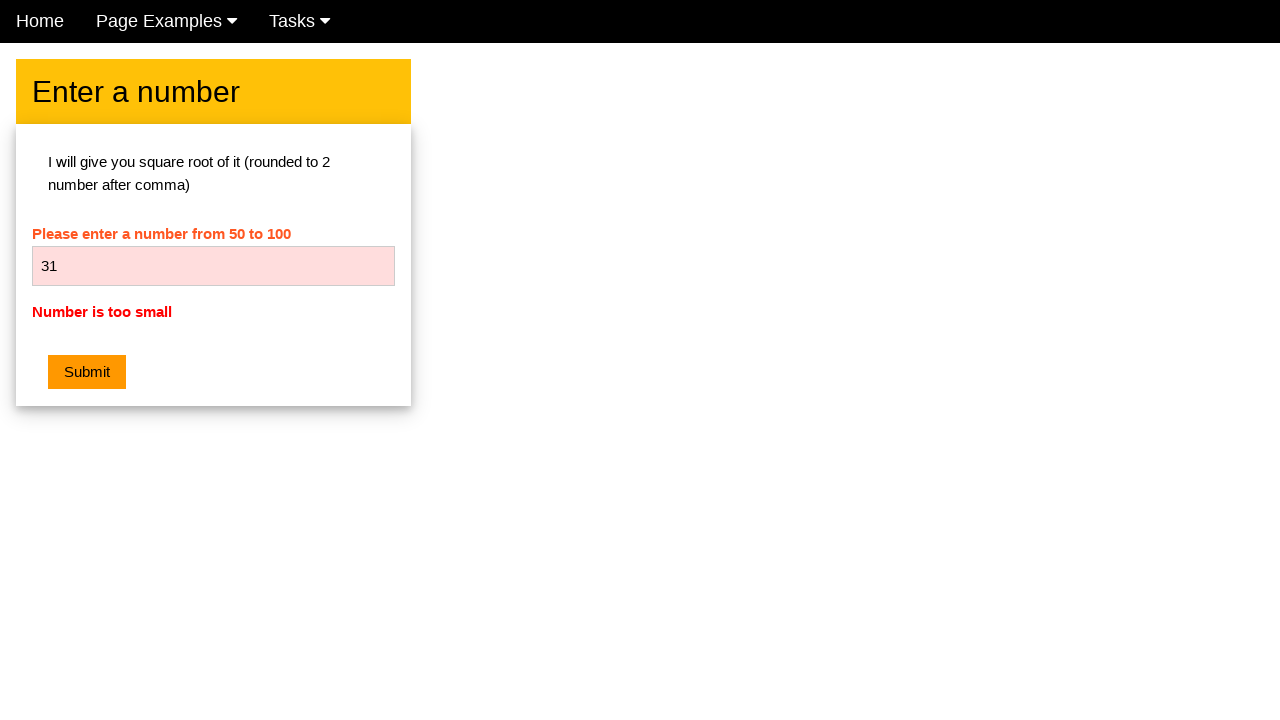

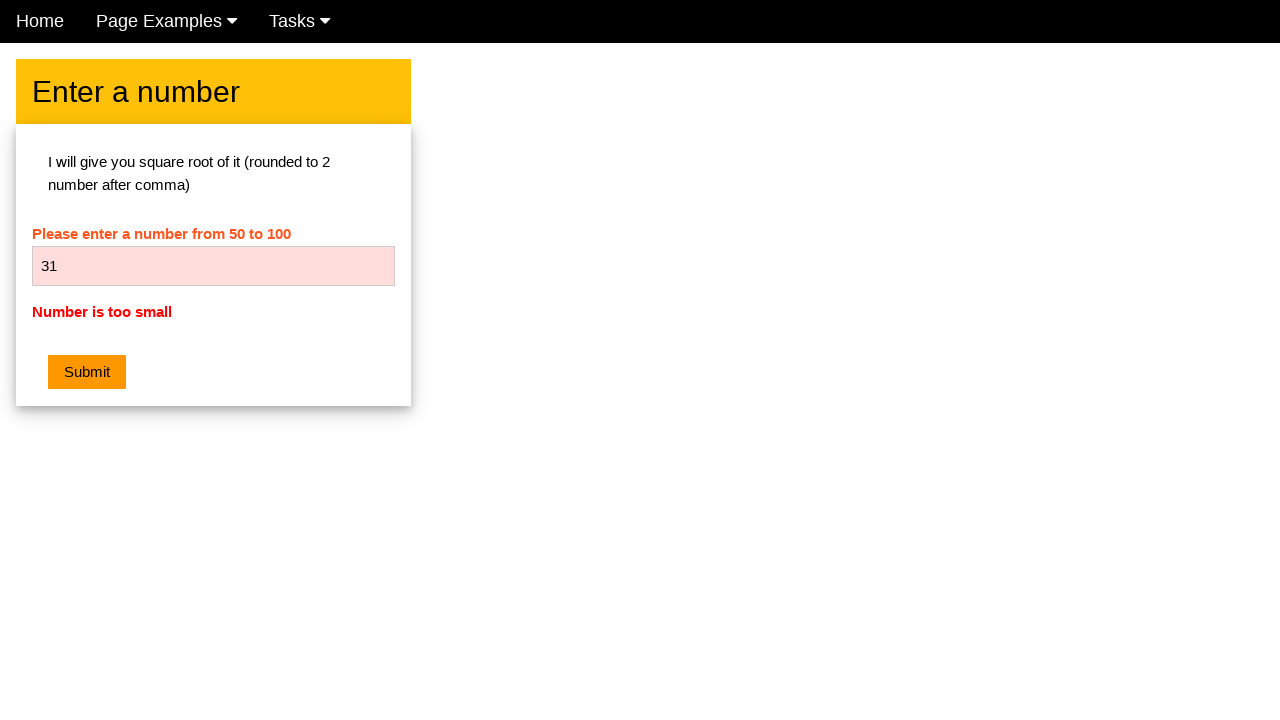